Tests finding various elements on a locators demo page using XPath selectors, verifying that different text elements and buttons can be located.

Starting URL: https://kristinek.github.io/site/examples/locators

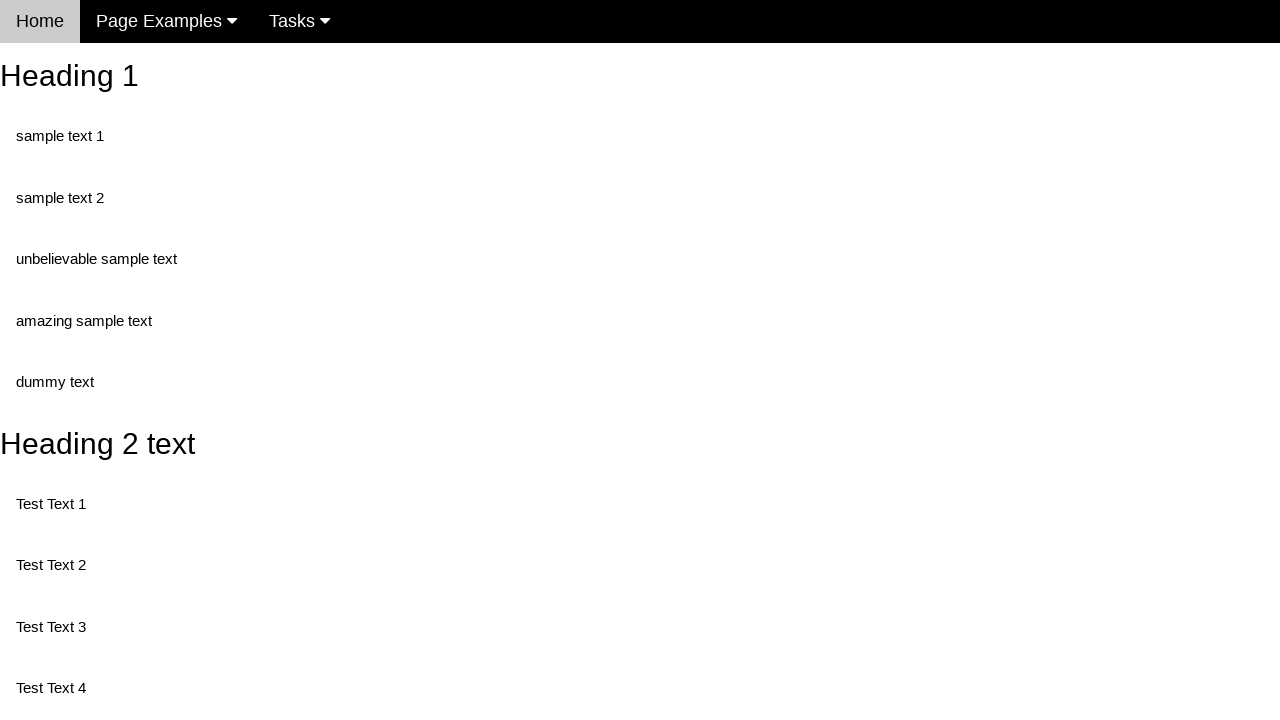

Navigated to locators demo page
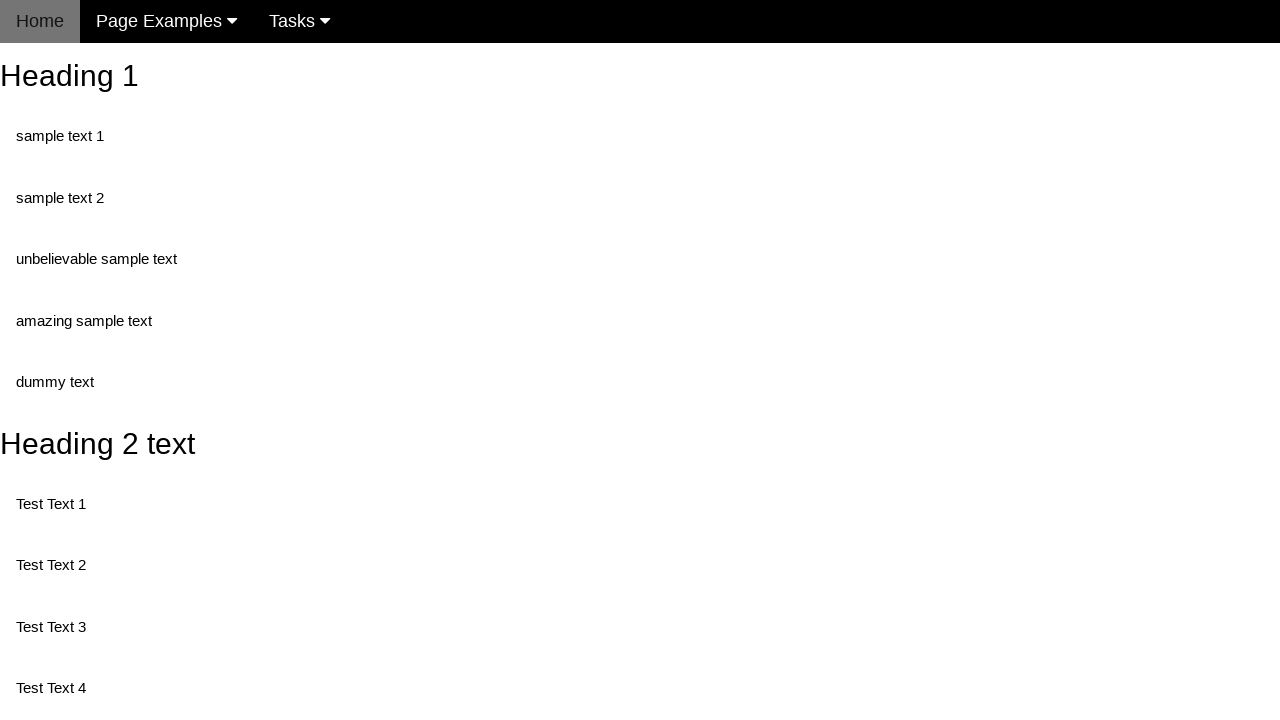

Found 'Heading 2 text' using XPath with id selector
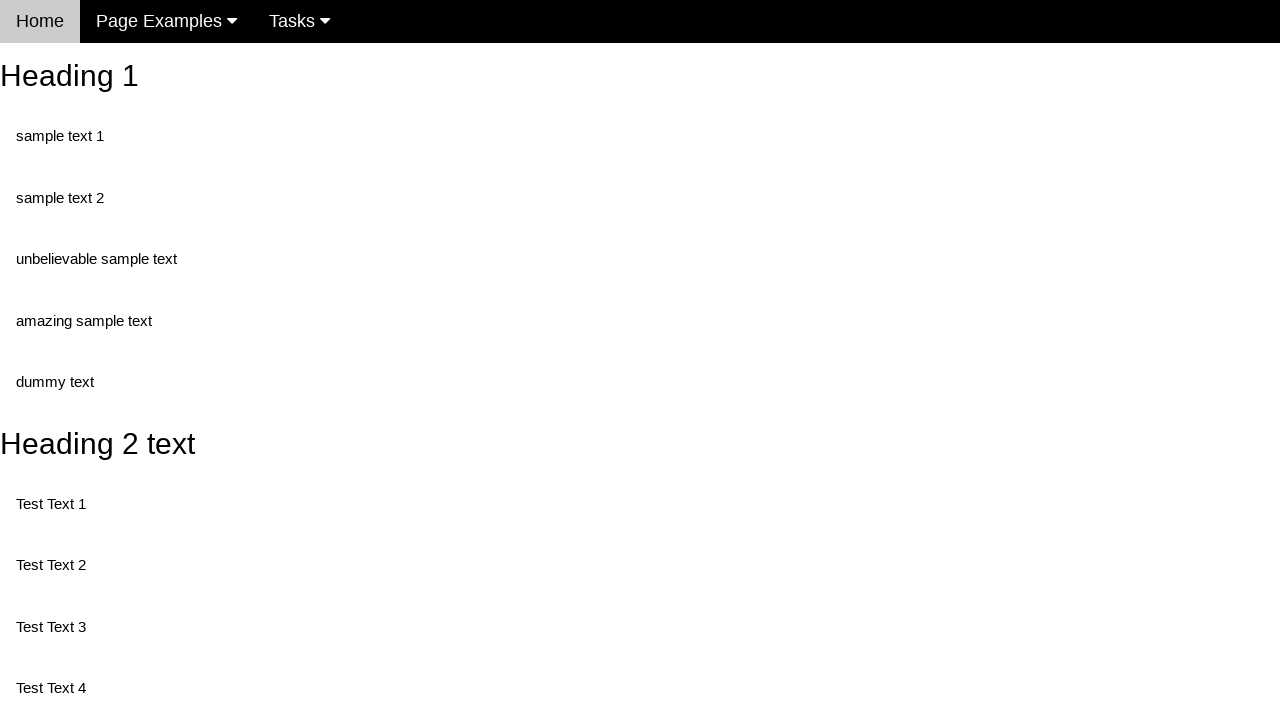

Found 'Heading 2 text' using XPath with h2 element type
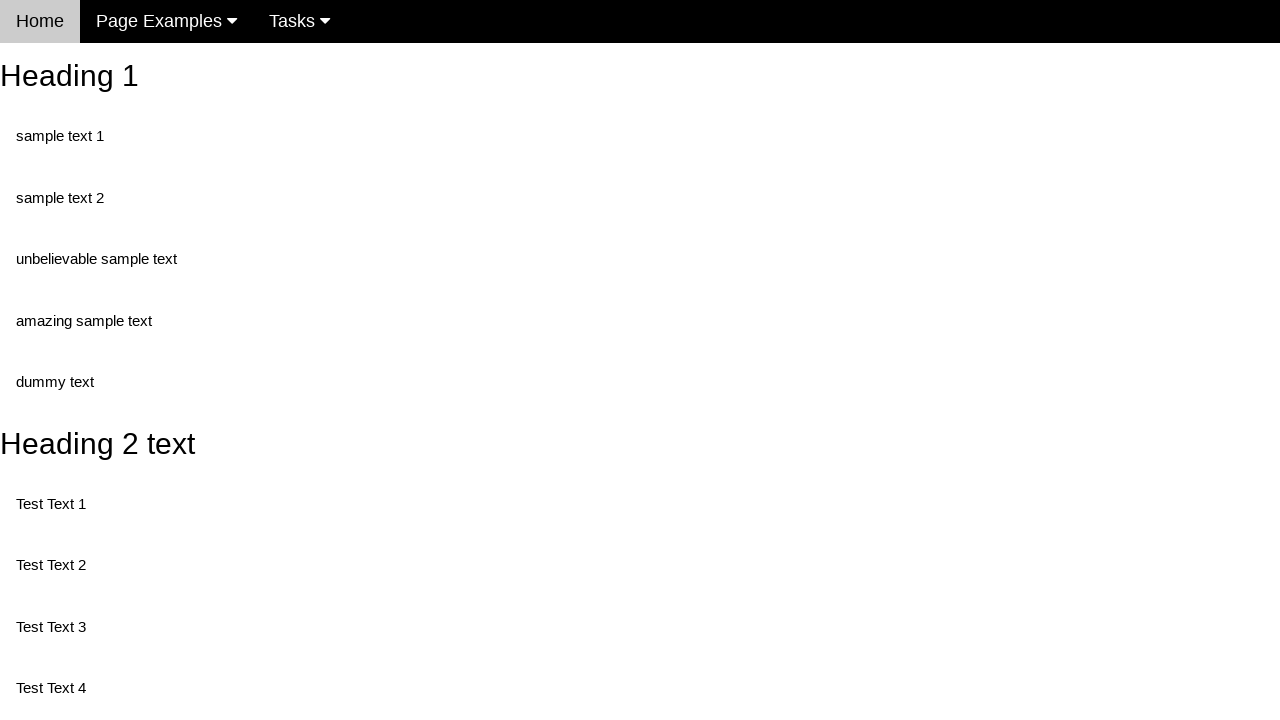

Found 'Test Text 1' using XPath
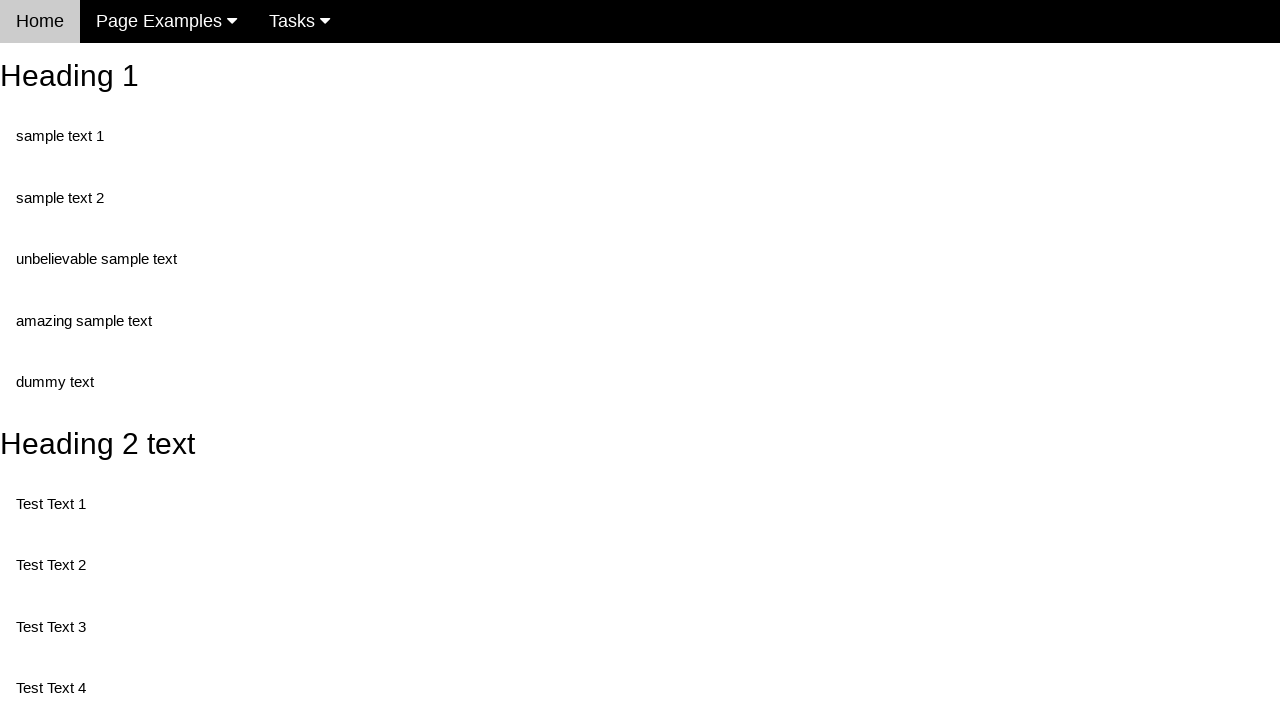

Found 'Test Text 2' using XPath
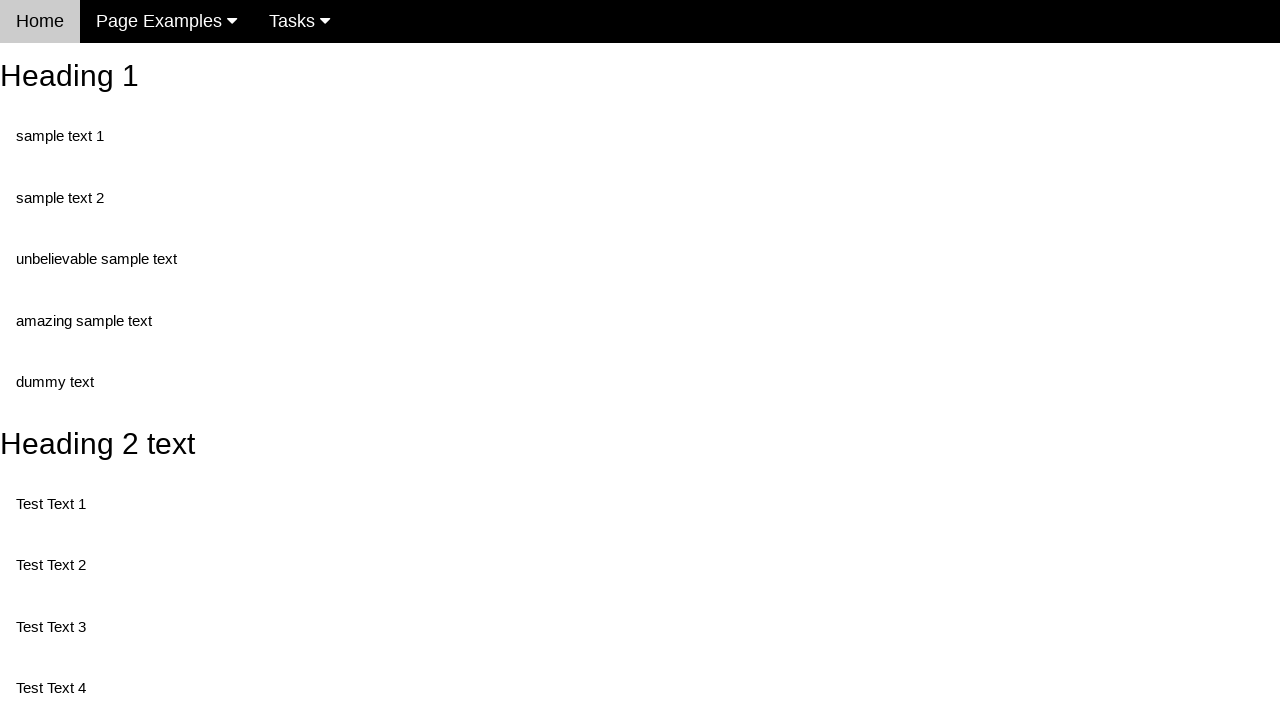

Found 'Test Text 3' using XPath
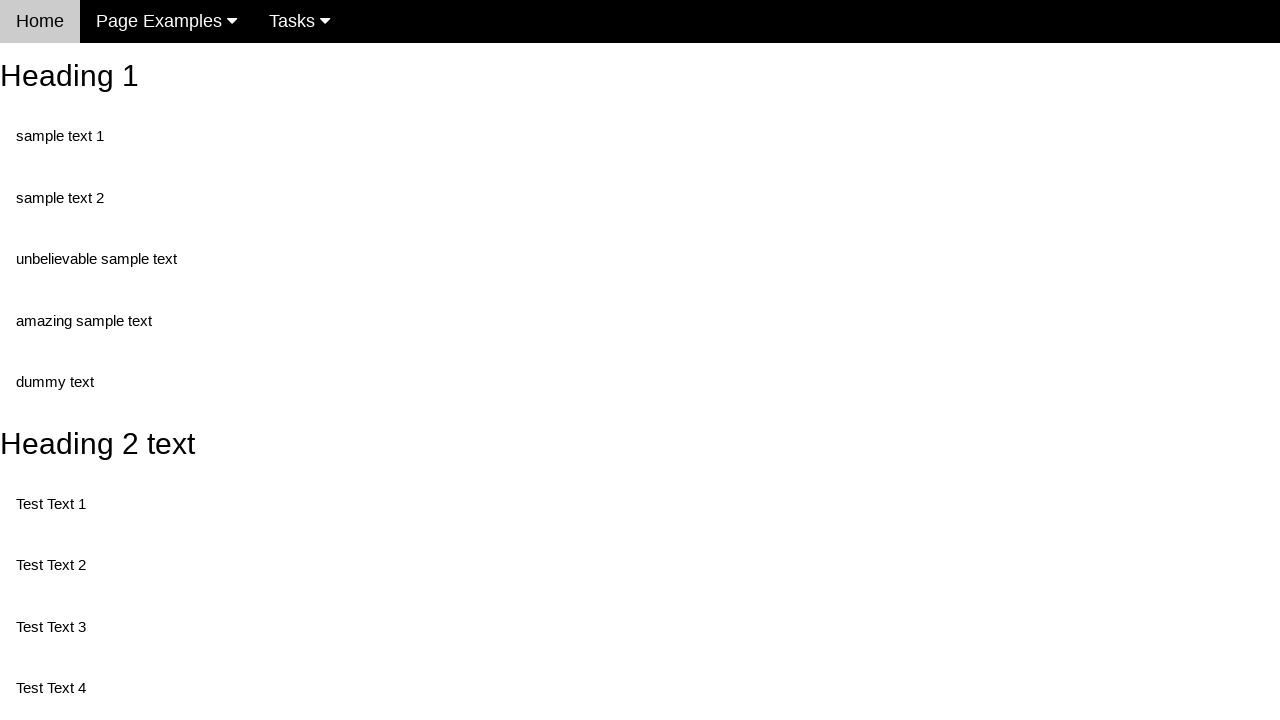

Found 'Test Text 4' using XPath
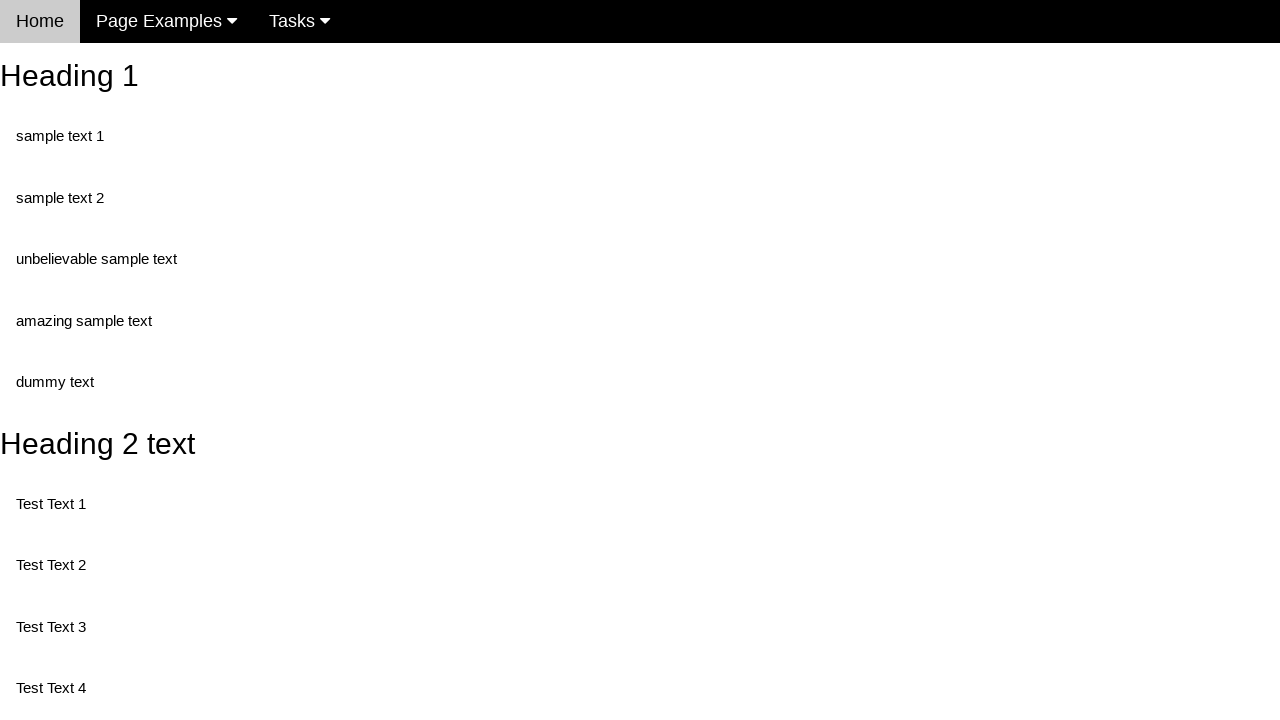

Found 'Test Text 5' using XPath
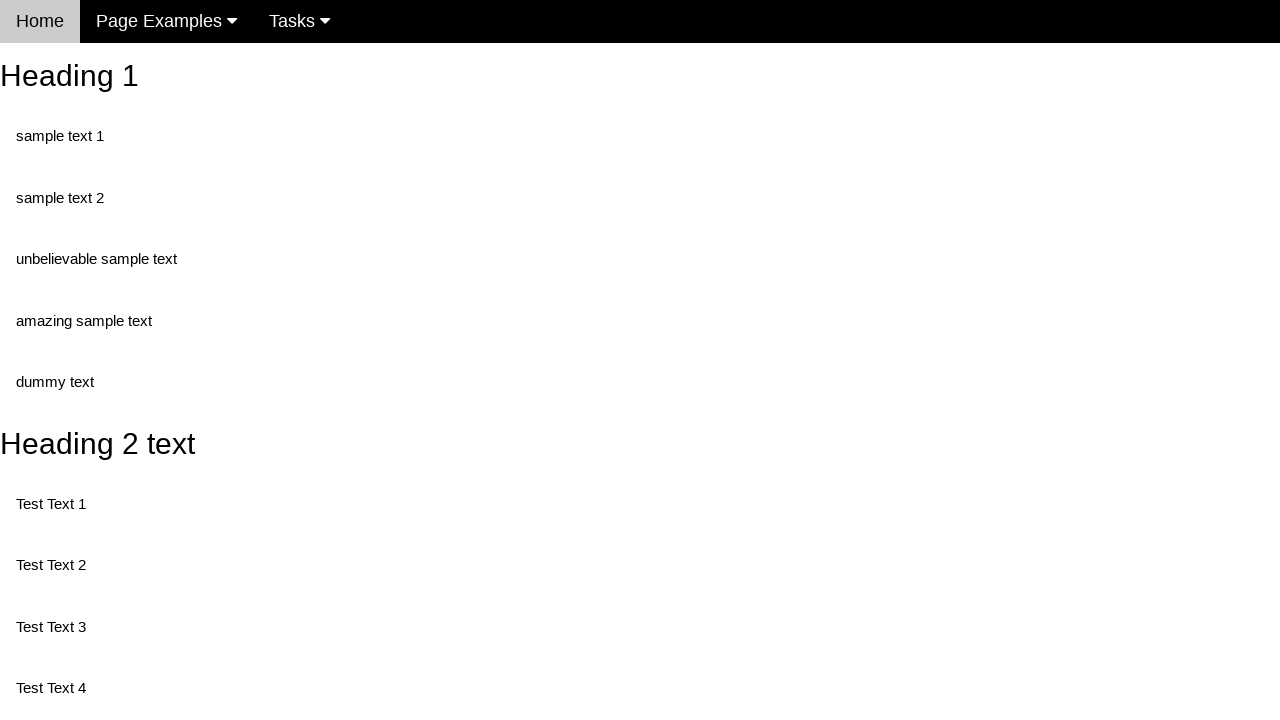

Found button with value 'This is also a button' using XPath
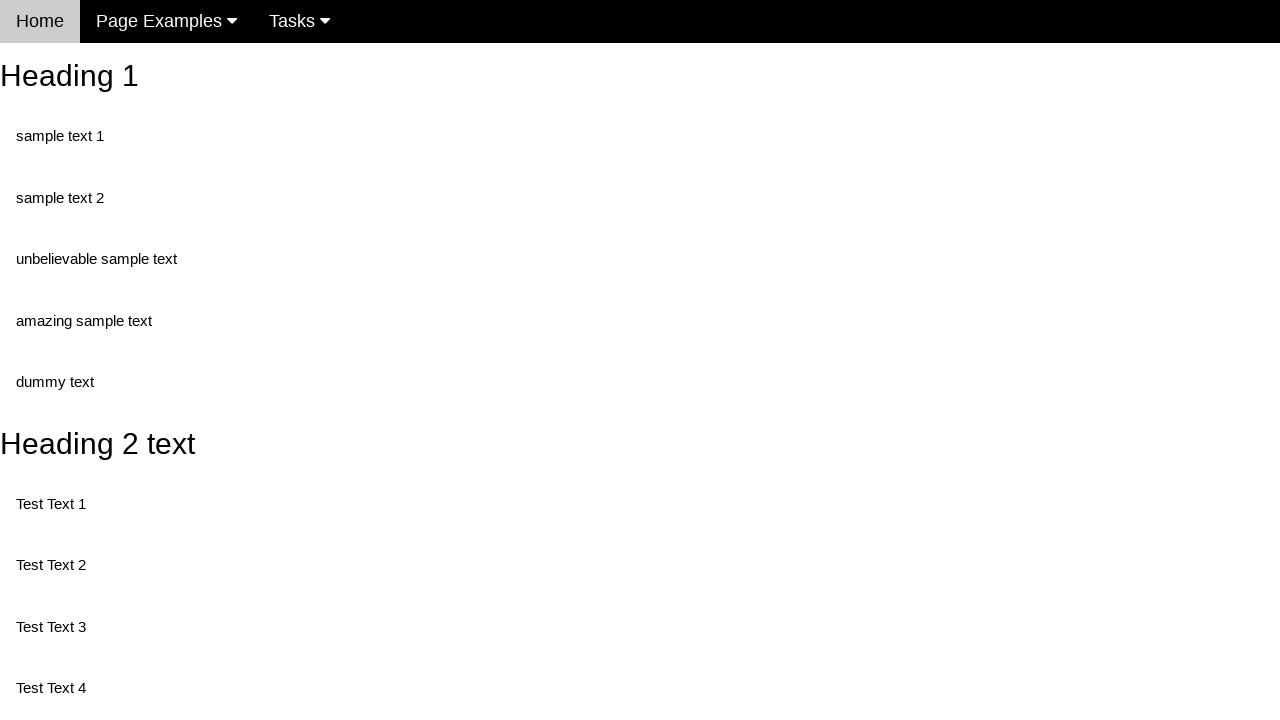

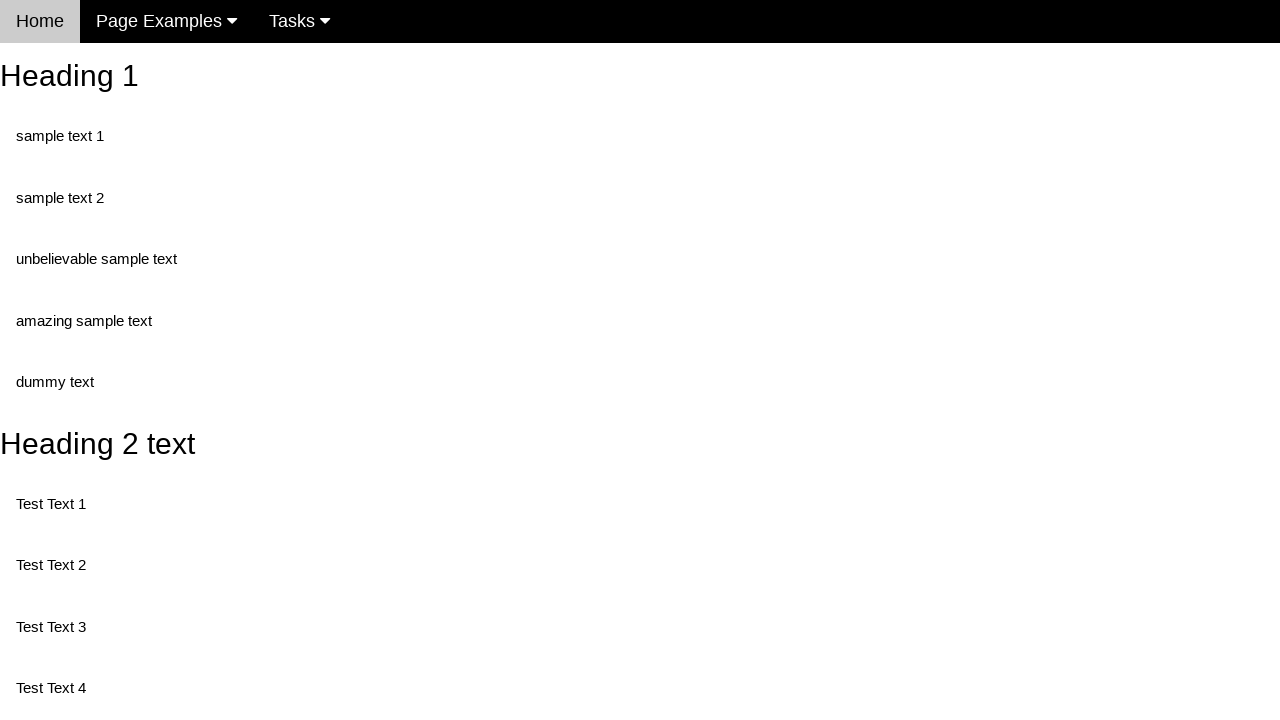